Tests browser window/tab switching functionality by clicking a button to open a new tab, switching to it, and then returning to the original window.

Starting URL: https://formy-project.herokuapp.com/switch-window

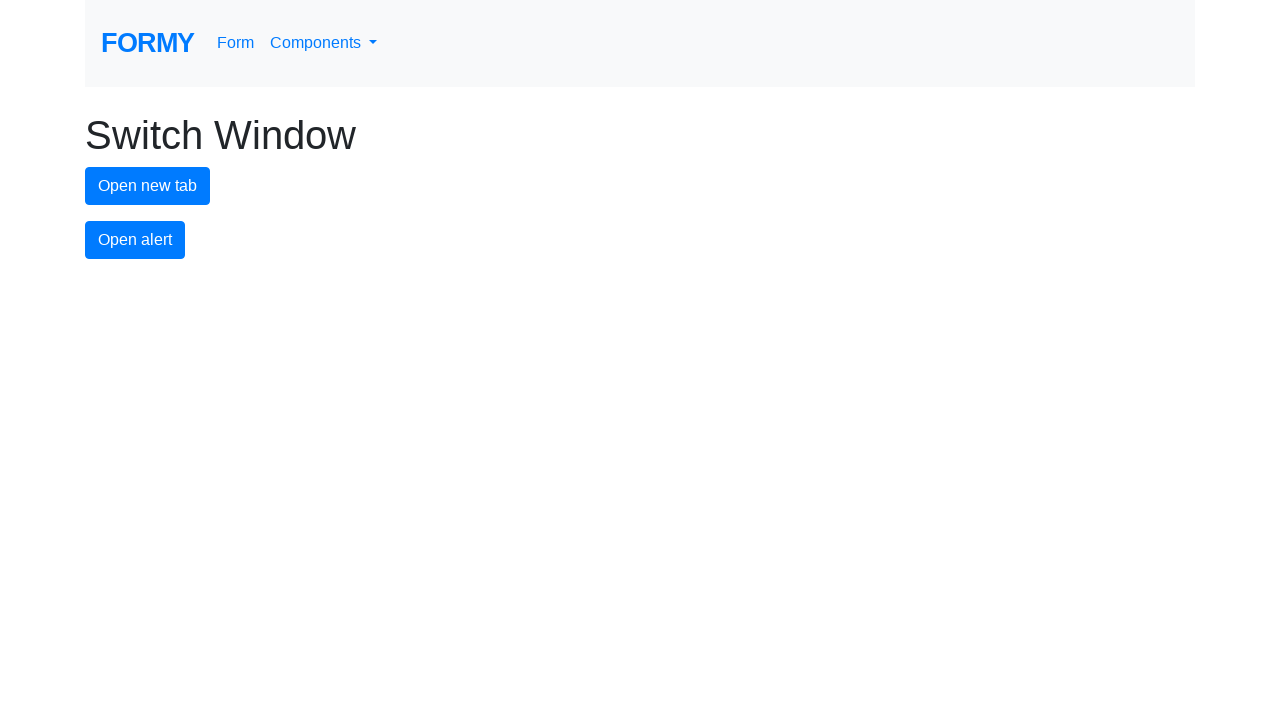

Stored reference to original page
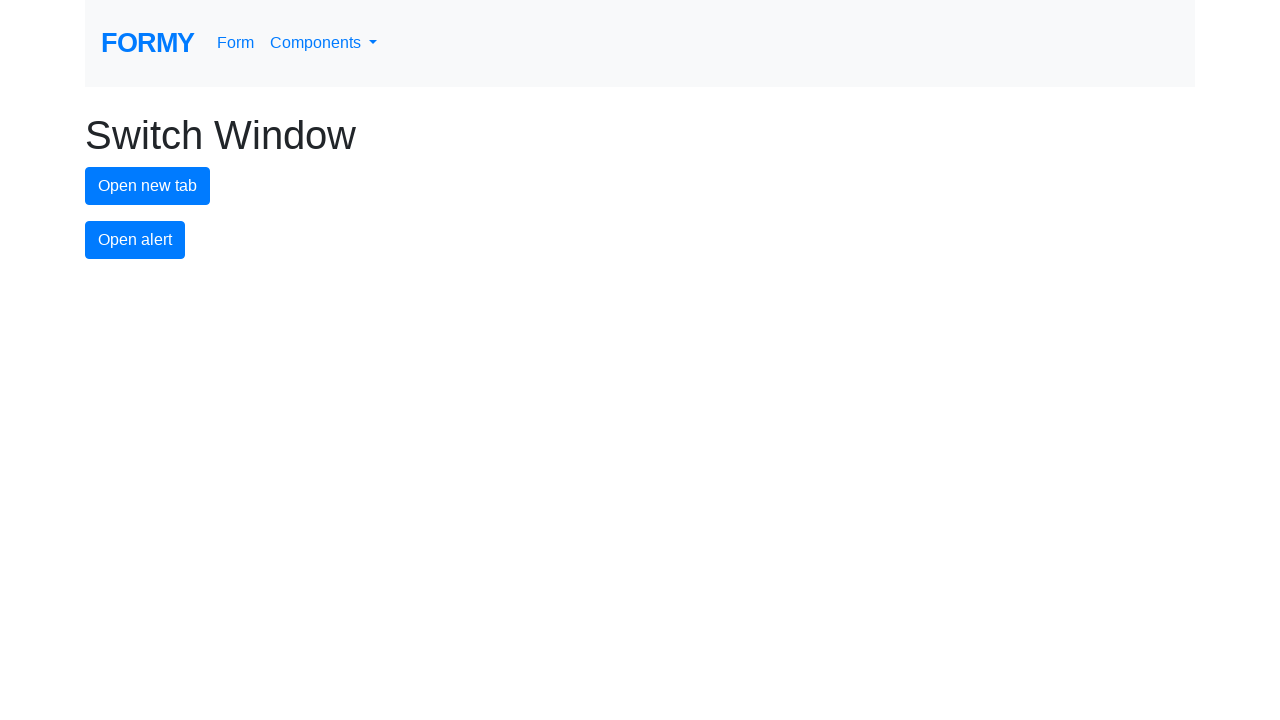

Clicked new tab button to open a new window/tab at (148, 186) on #new-tab-button
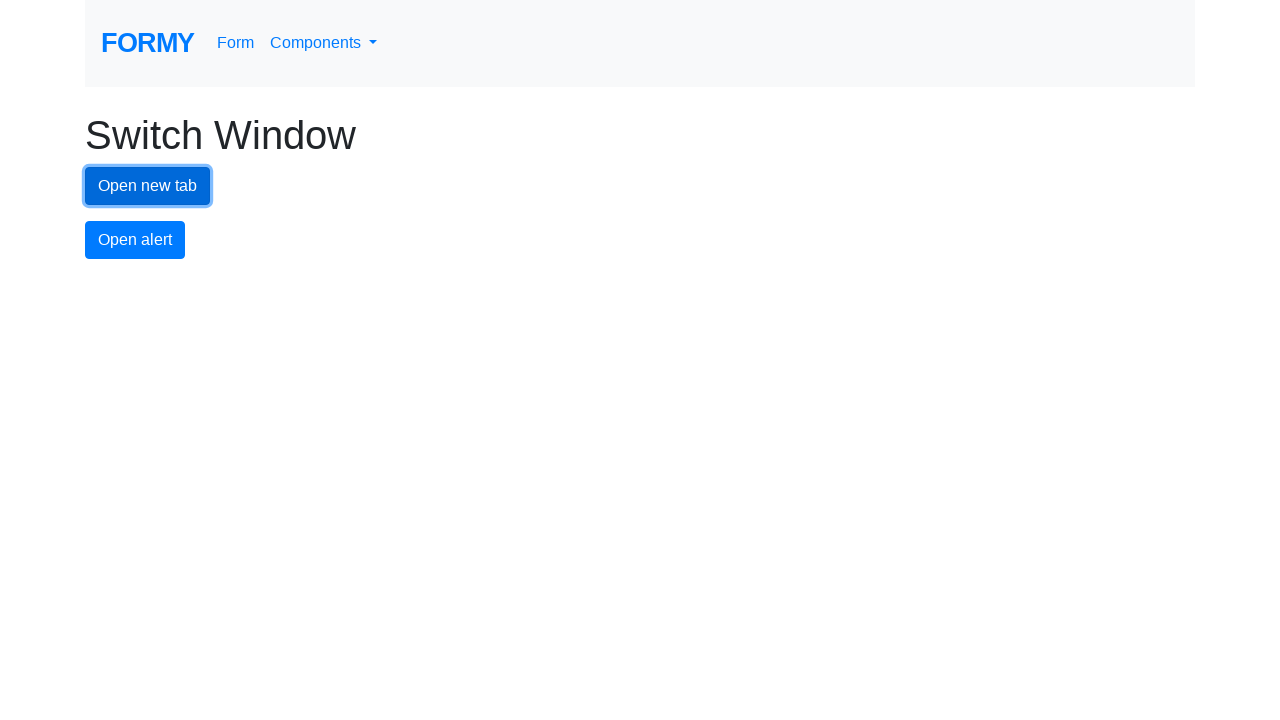

Captured reference to newly opened page
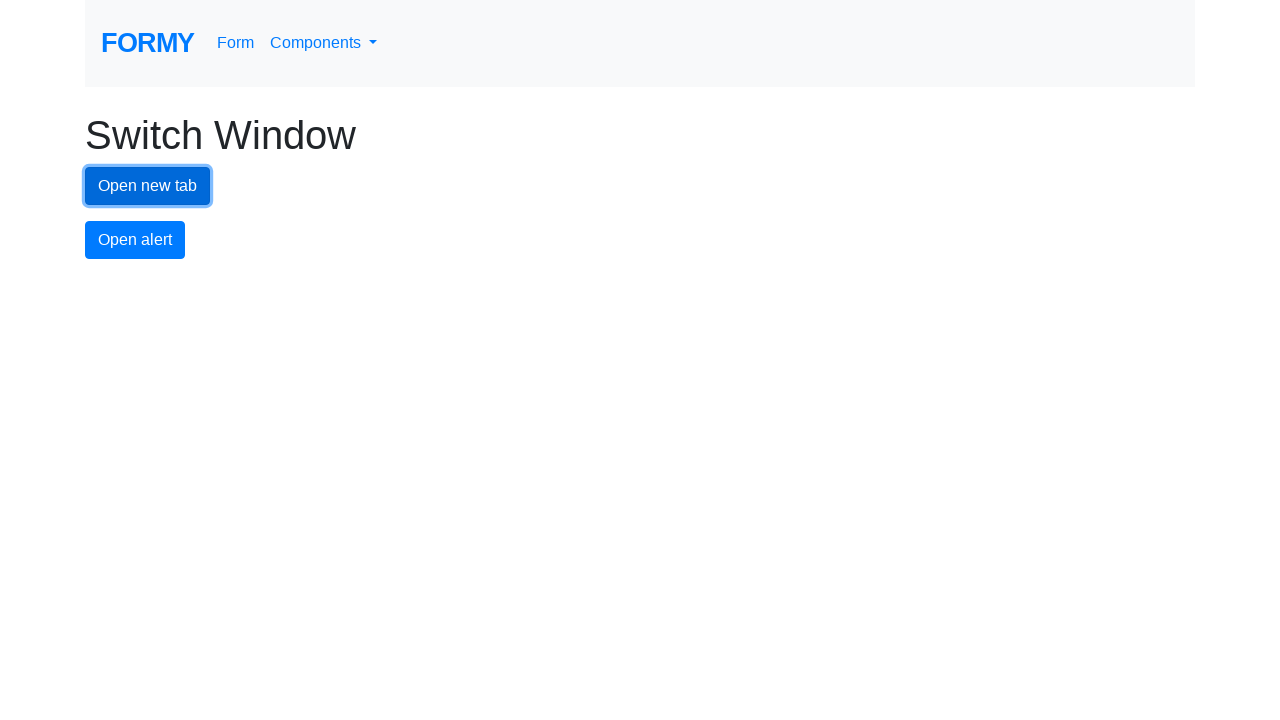

New page finished loading
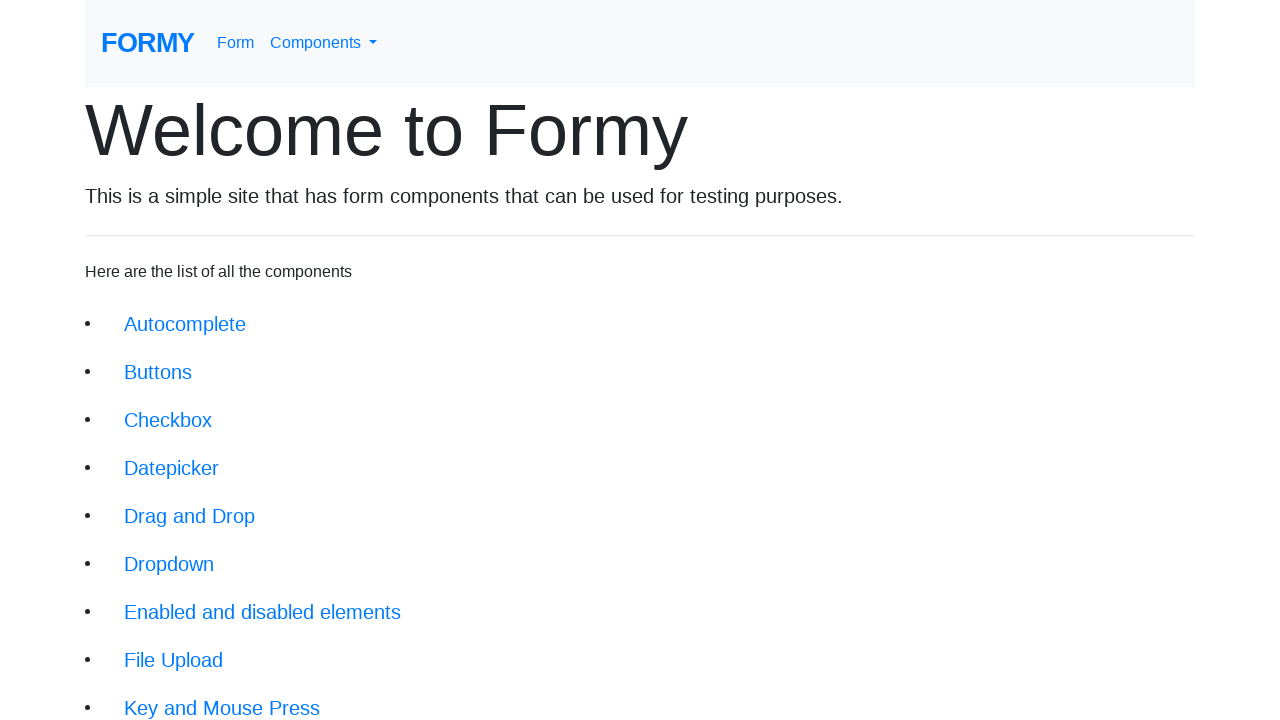

Switched back to original page by bringing it to front
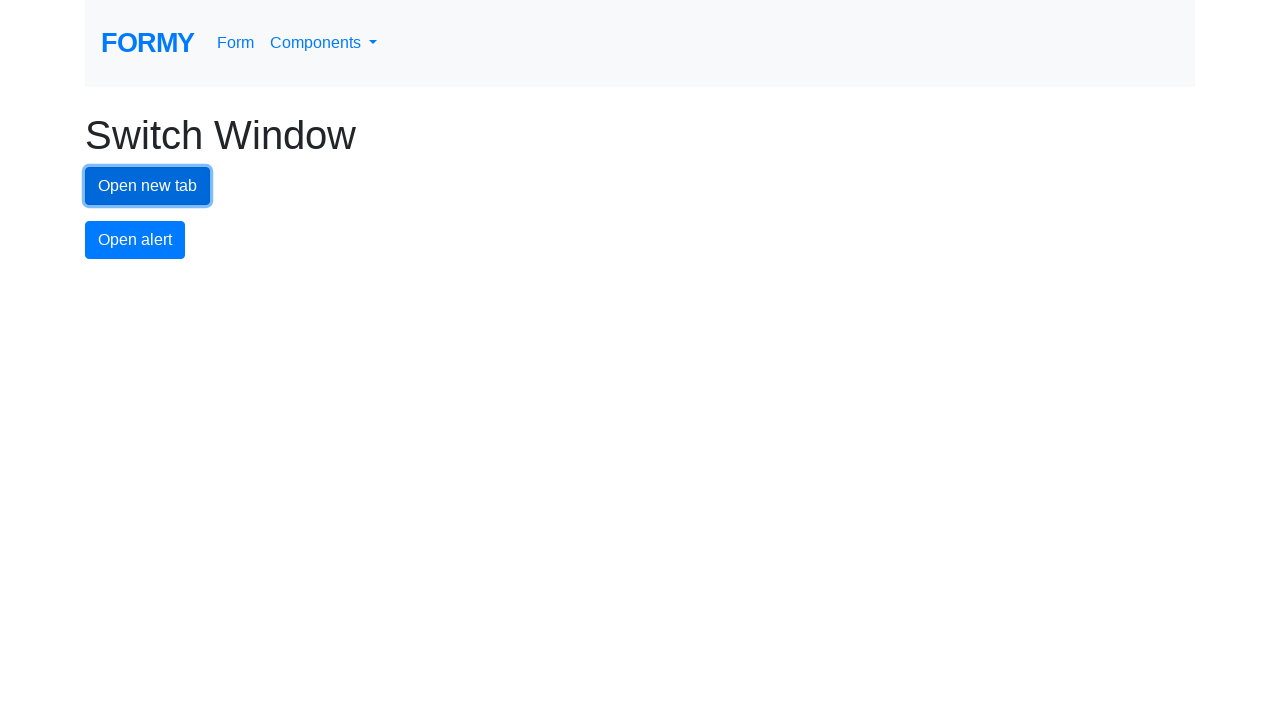

Closed the new tab
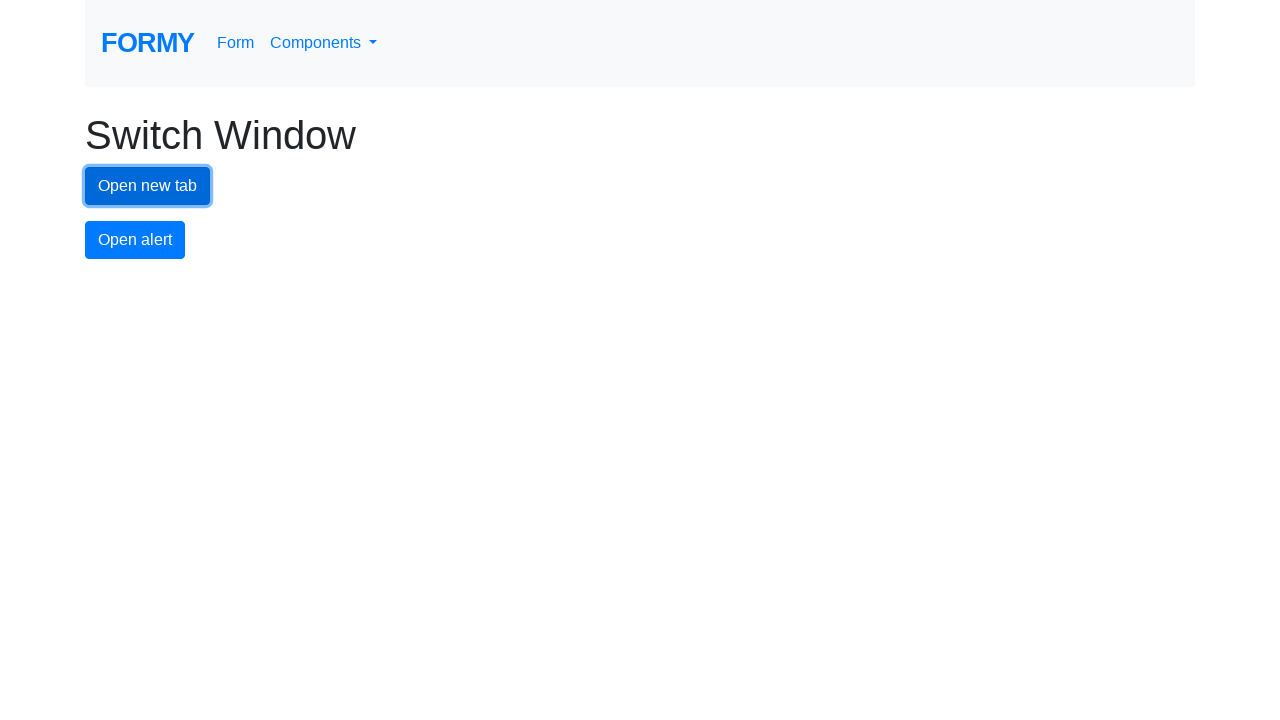

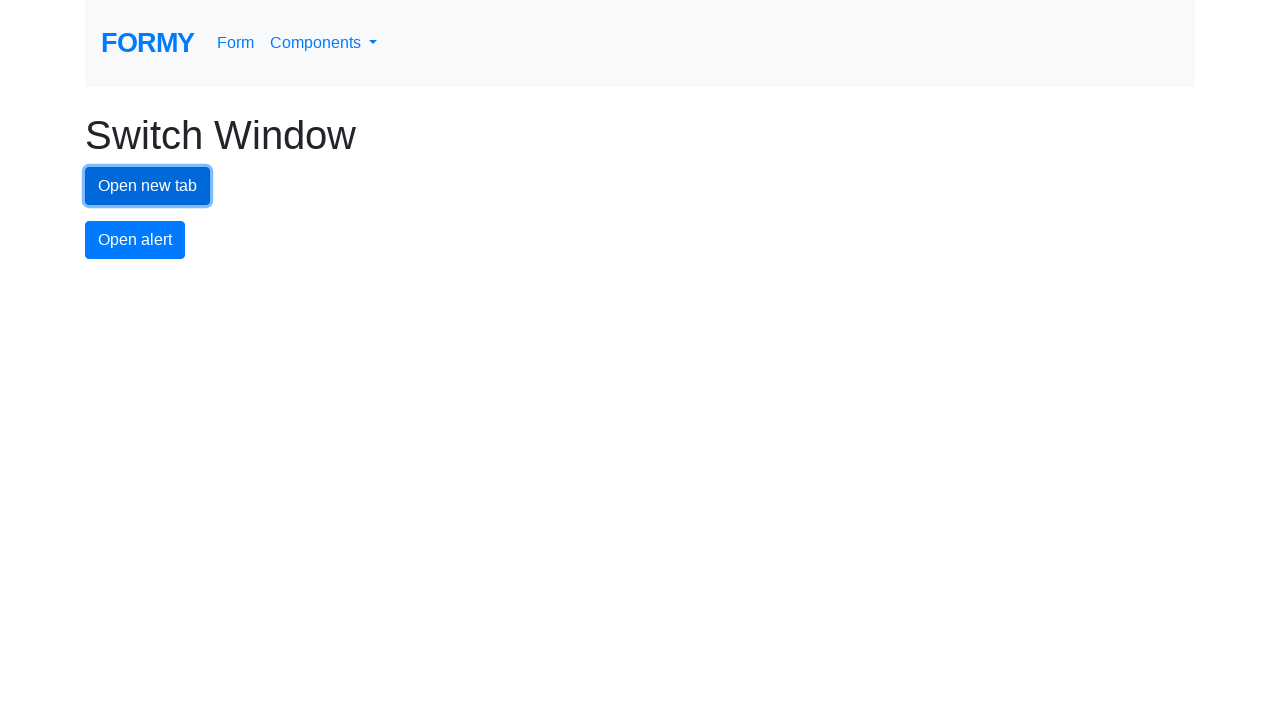